Navigates to a Microsoft Security Response Center advisory page and waits for a specific FAQ element to load, verifying the presence of content about additional protection steps.

Starting URL: https://msrc.microsoft.com/update-guide/en-US/advisory/CVE-2023-21709

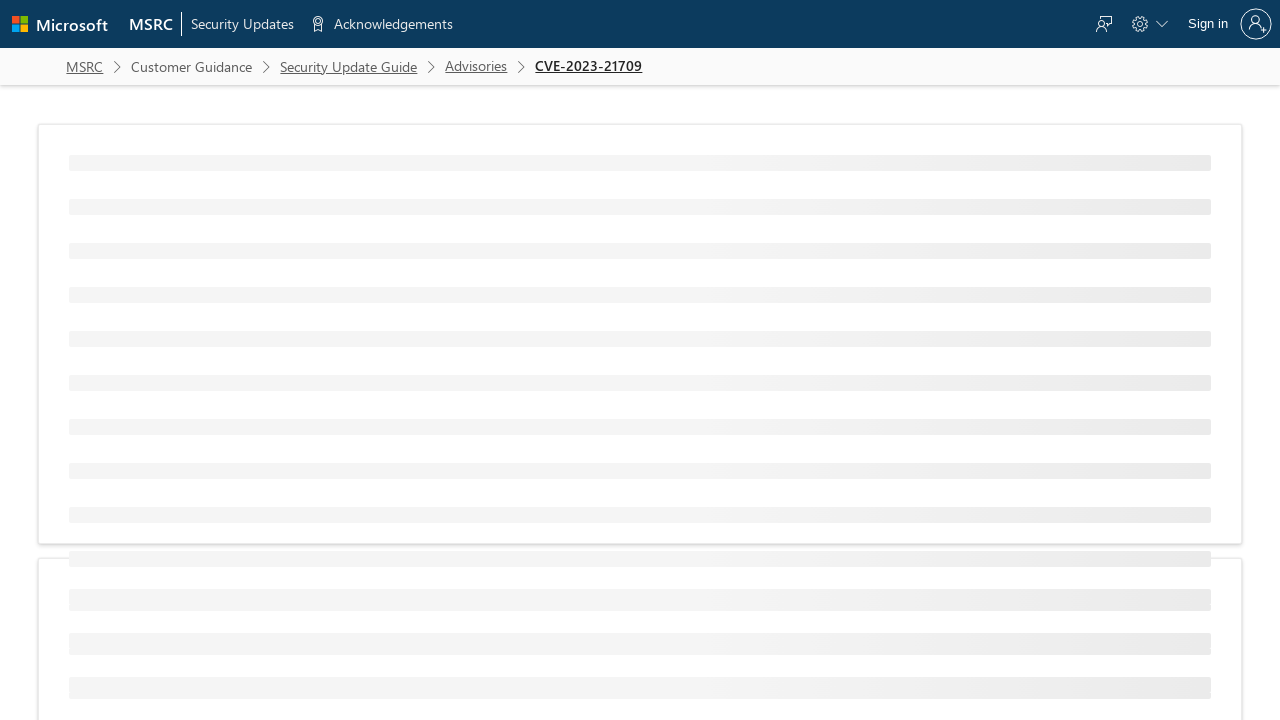

Navigated to Microsoft Security Response Center advisory page for CVE-2023-21709
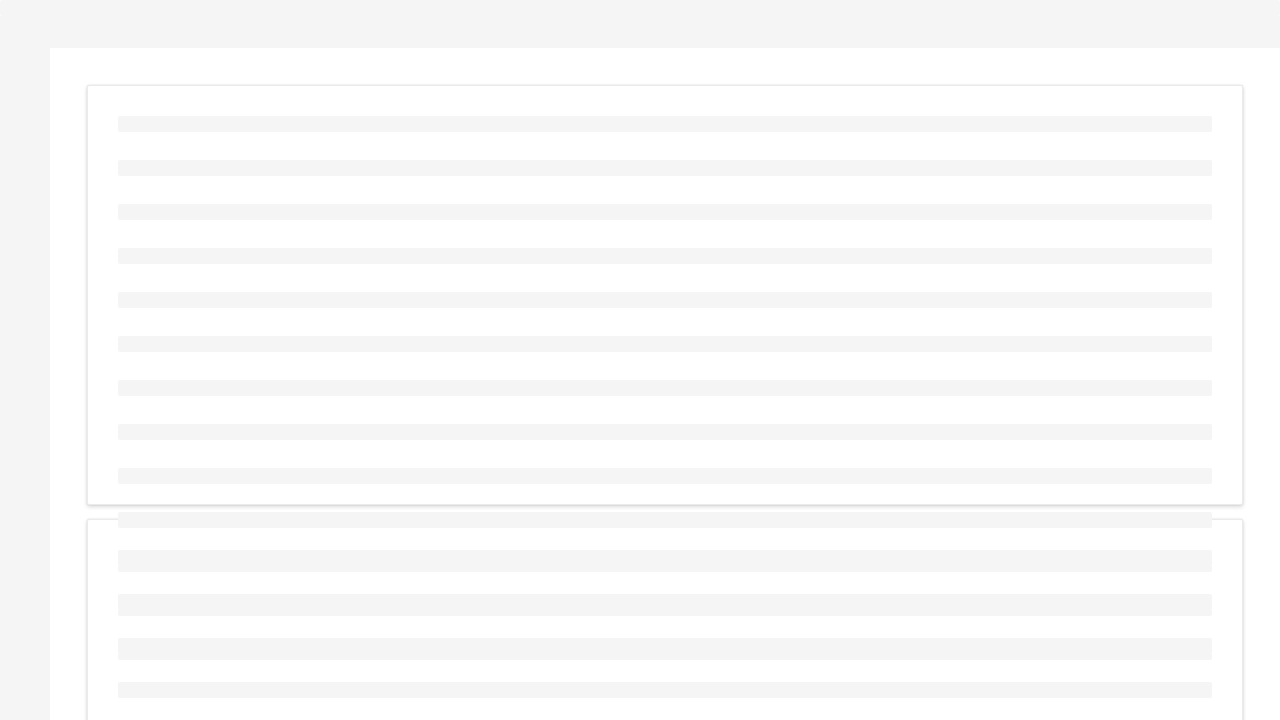

FAQ element about additional protection steps loaded successfully
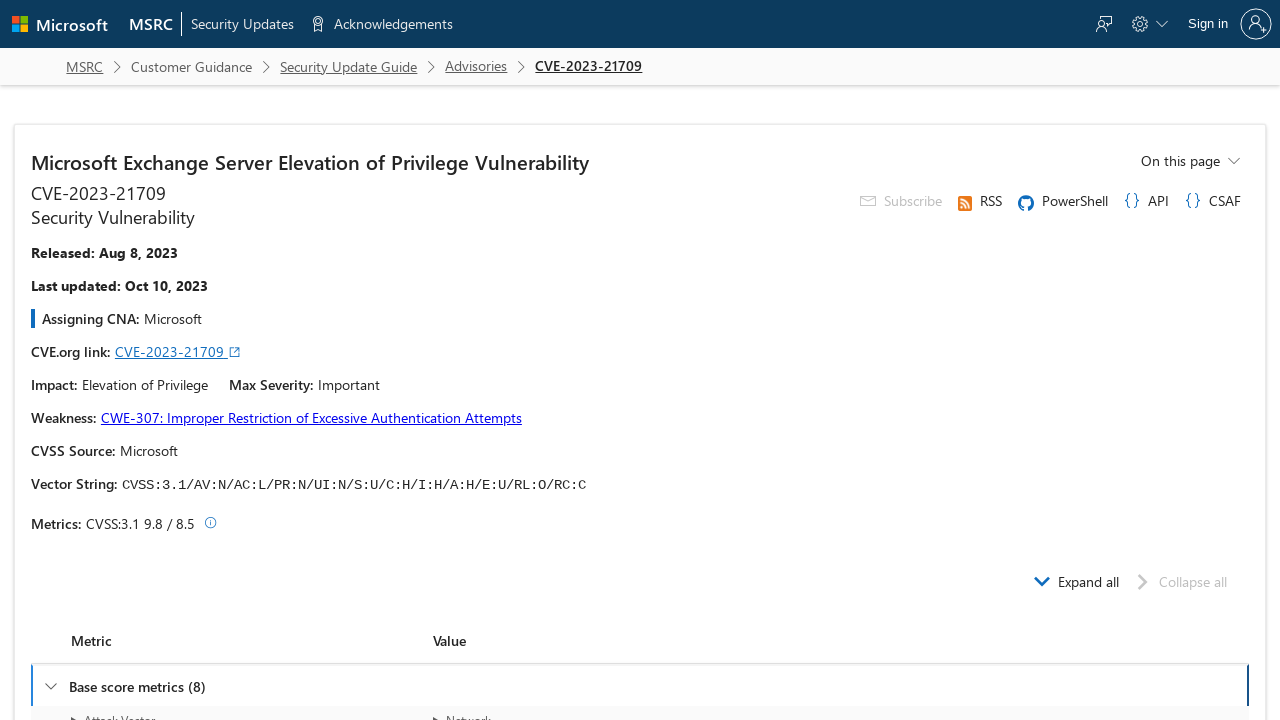

Retrieved text content from FAQ element
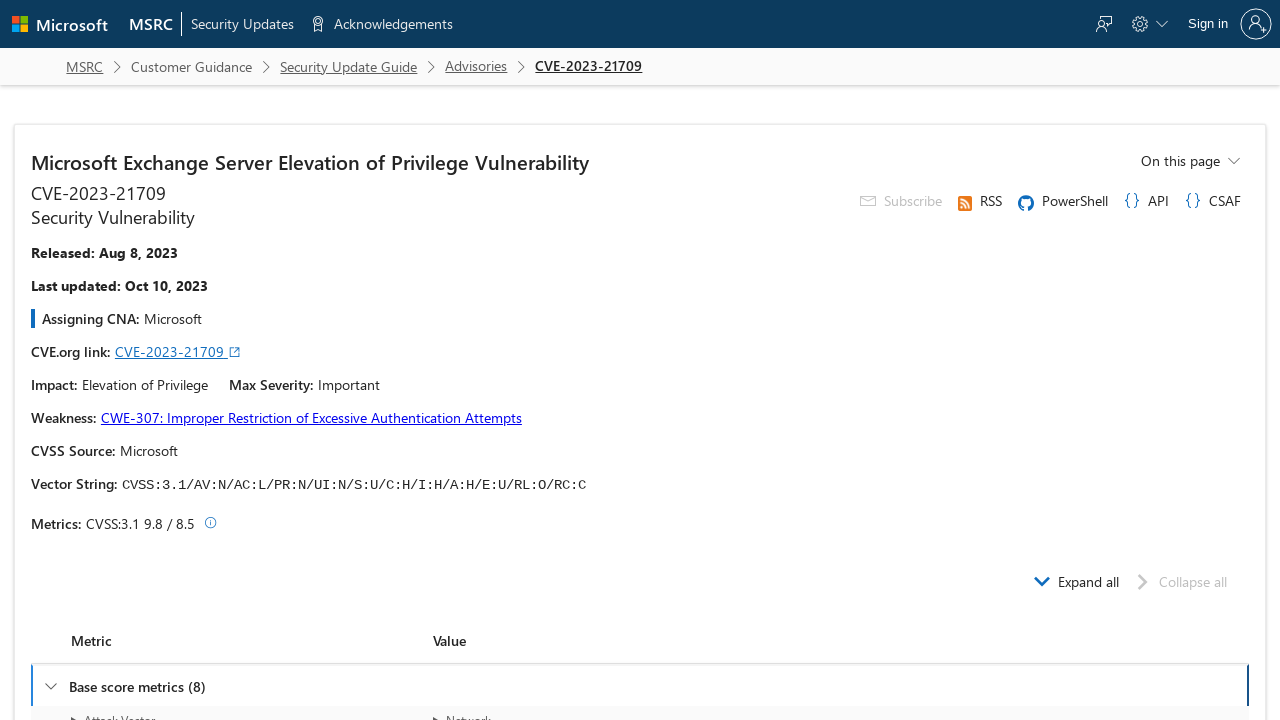

Verified that FAQ element contains the expected question about additional protection steps
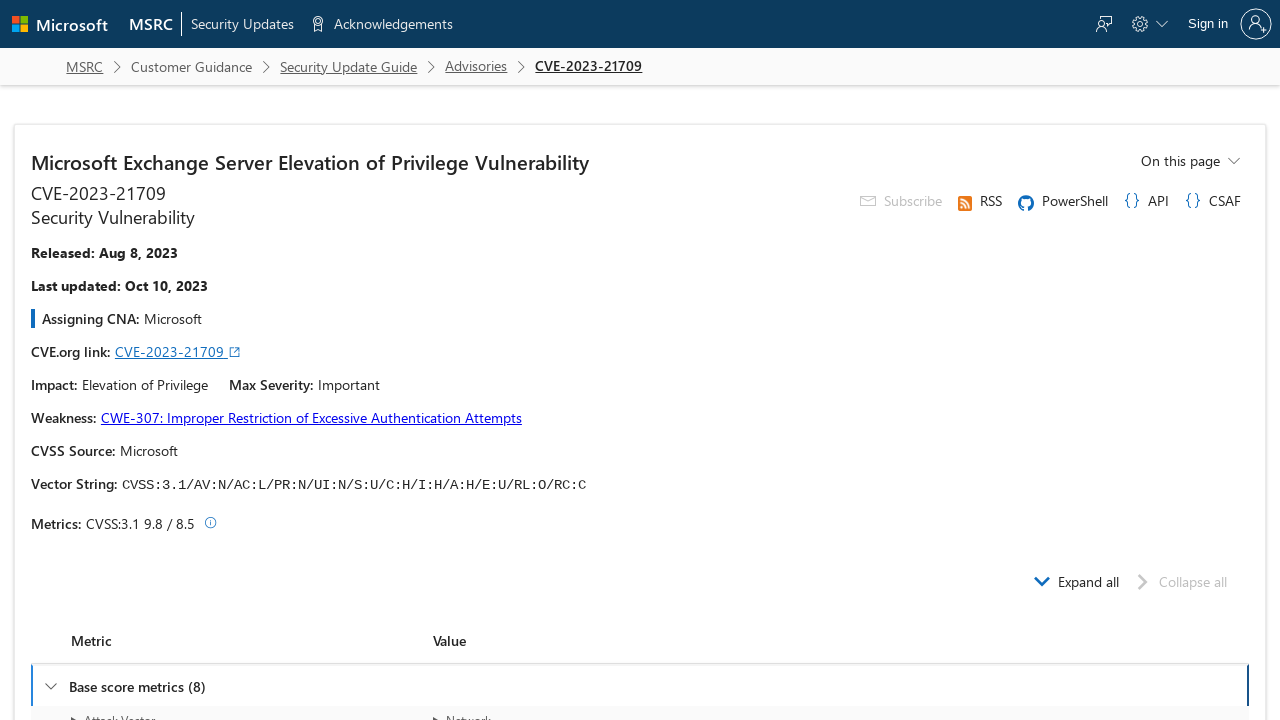

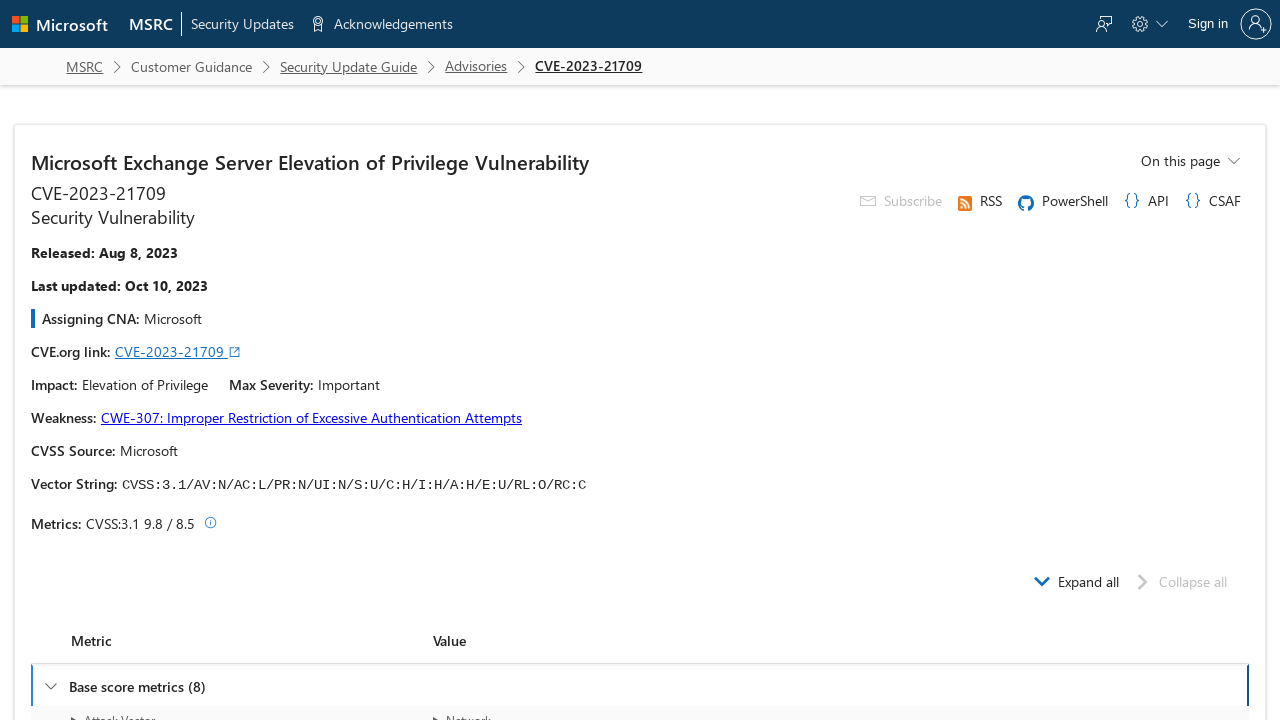